Tests marking individual todo items as complete using their checkboxes

Starting URL: https://demo.playwright.dev/todomvc

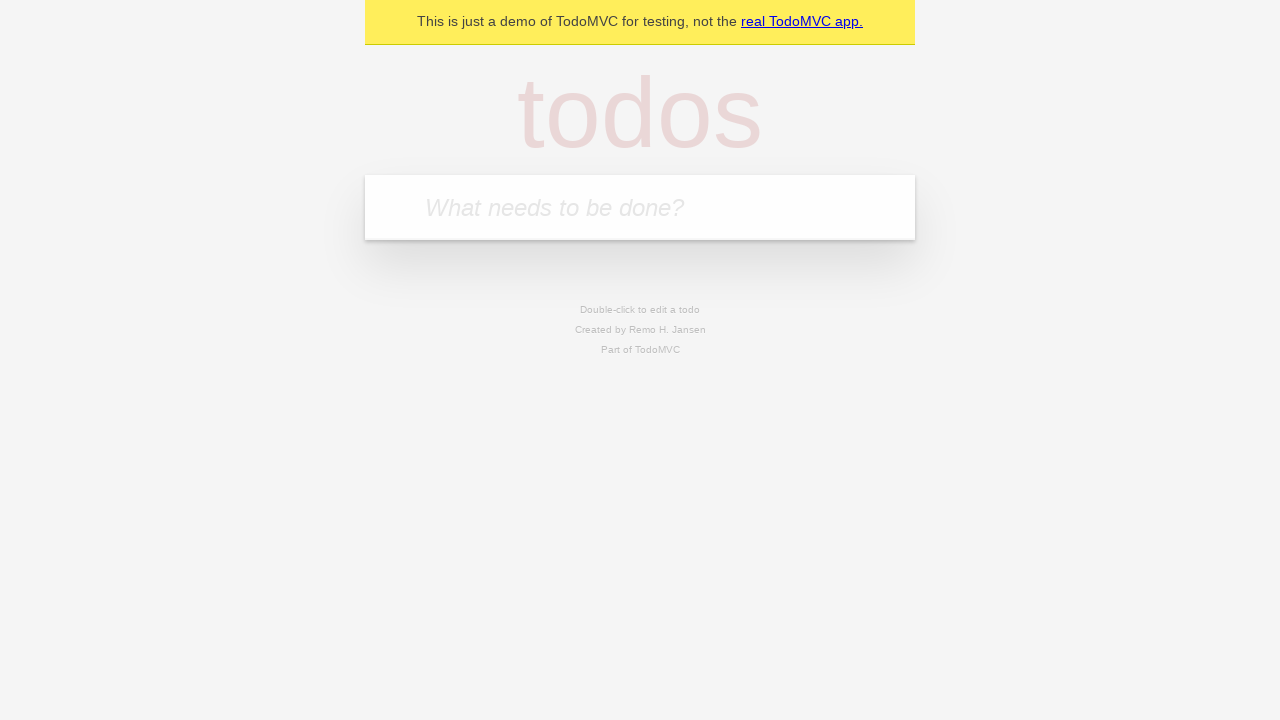

Located the 'What needs to be done?' input field
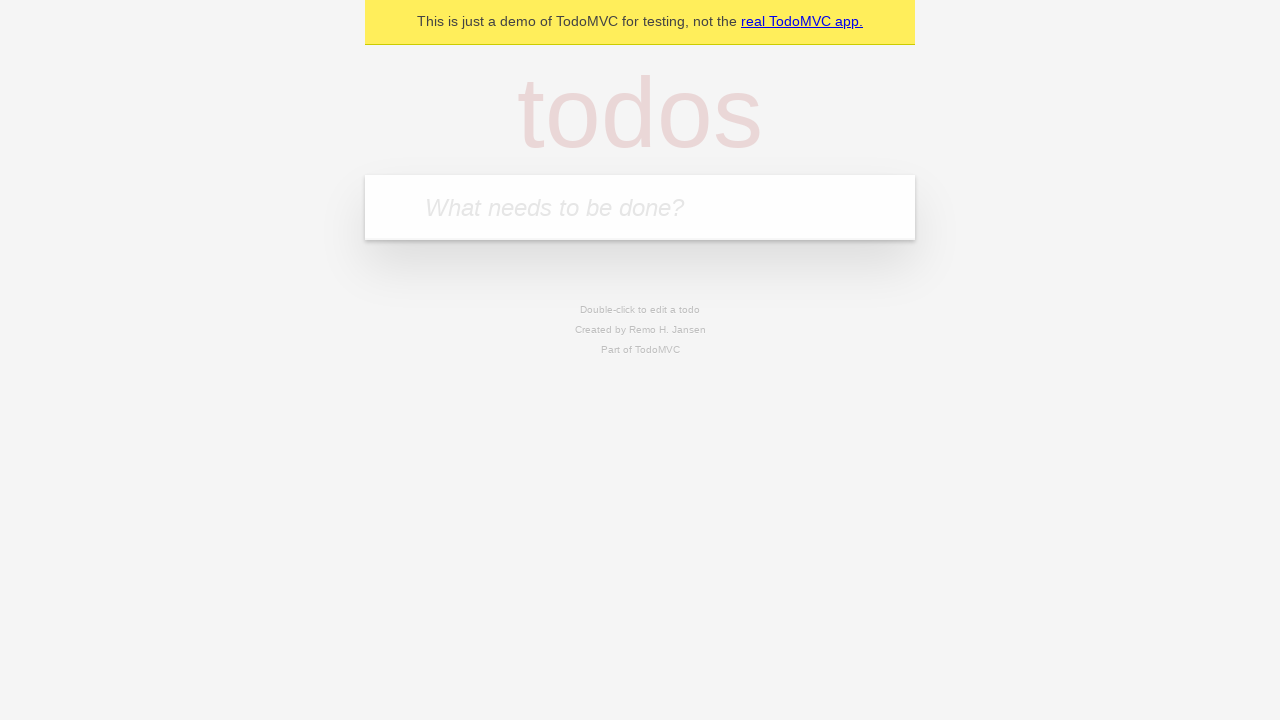

Filled todo input with 'buy some cheese' on internal:attr=[placeholder="What needs to be done?"i]
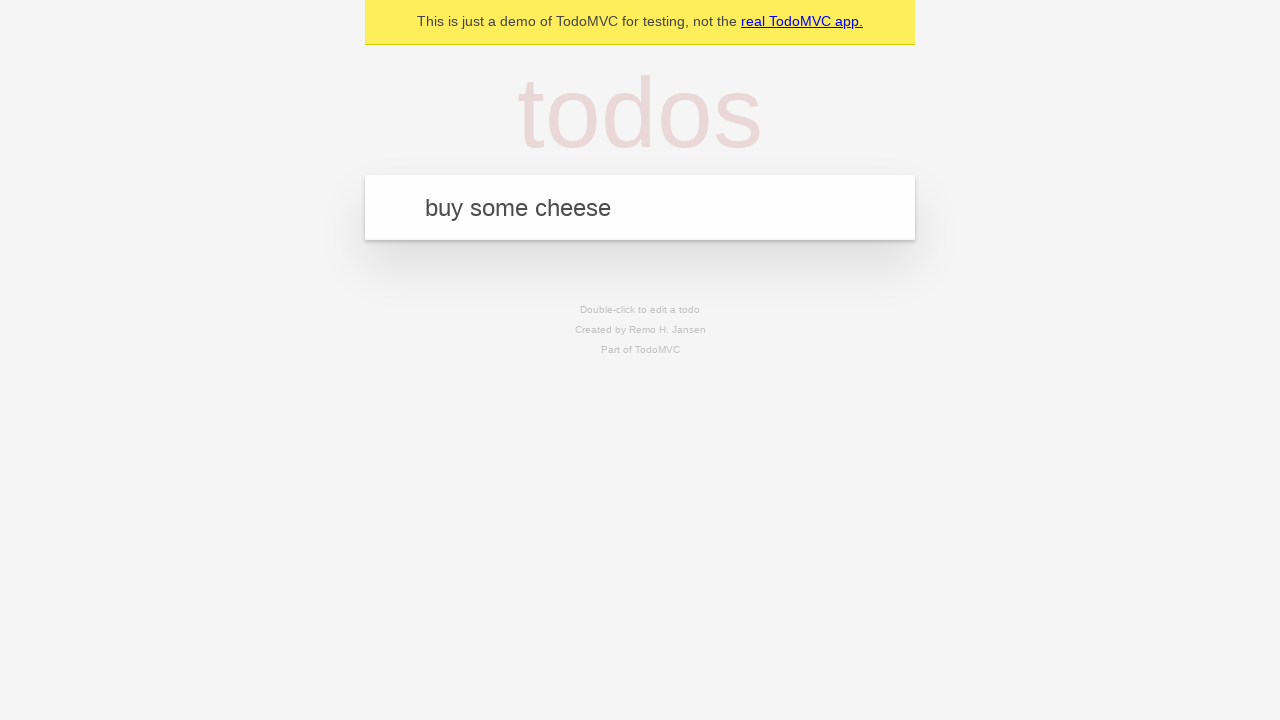

Pressed Enter to create todo item 'buy some cheese' on internal:attr=[placeholder="What needs to be done?"i]
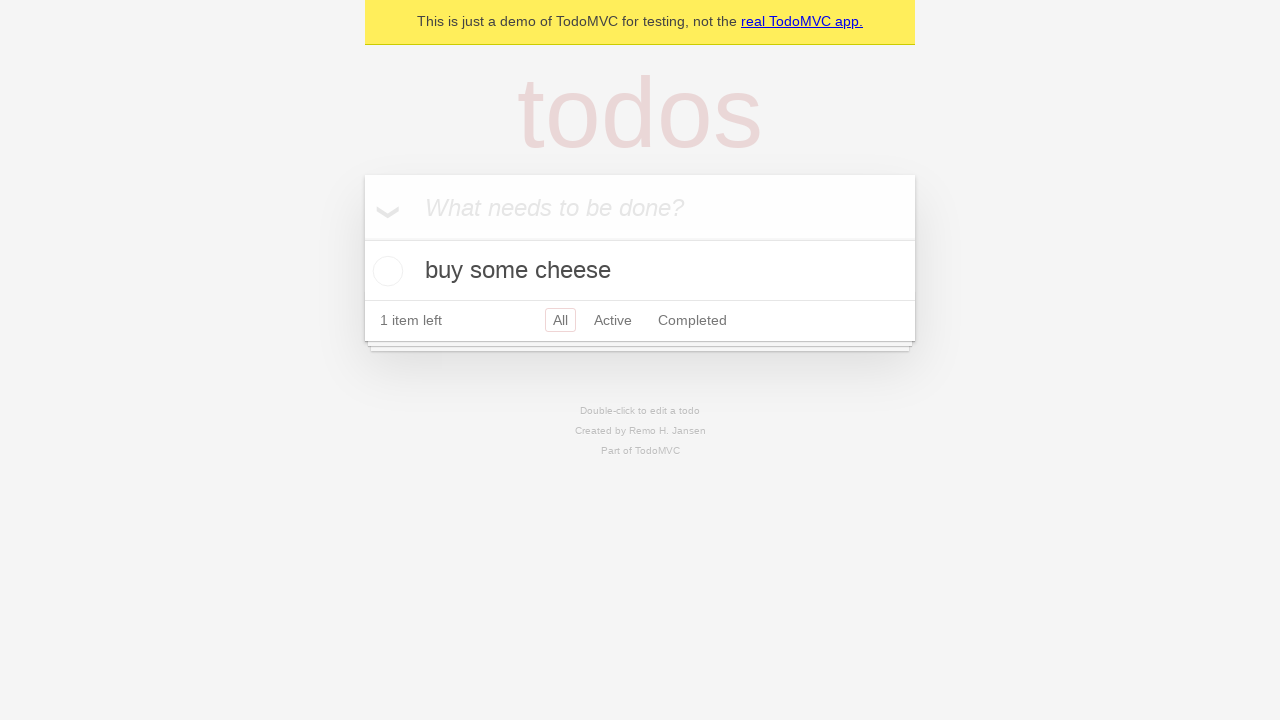

Filled todo input with 'feed the cat' on internal:attr=[placeholder="What needs to be done?"i]
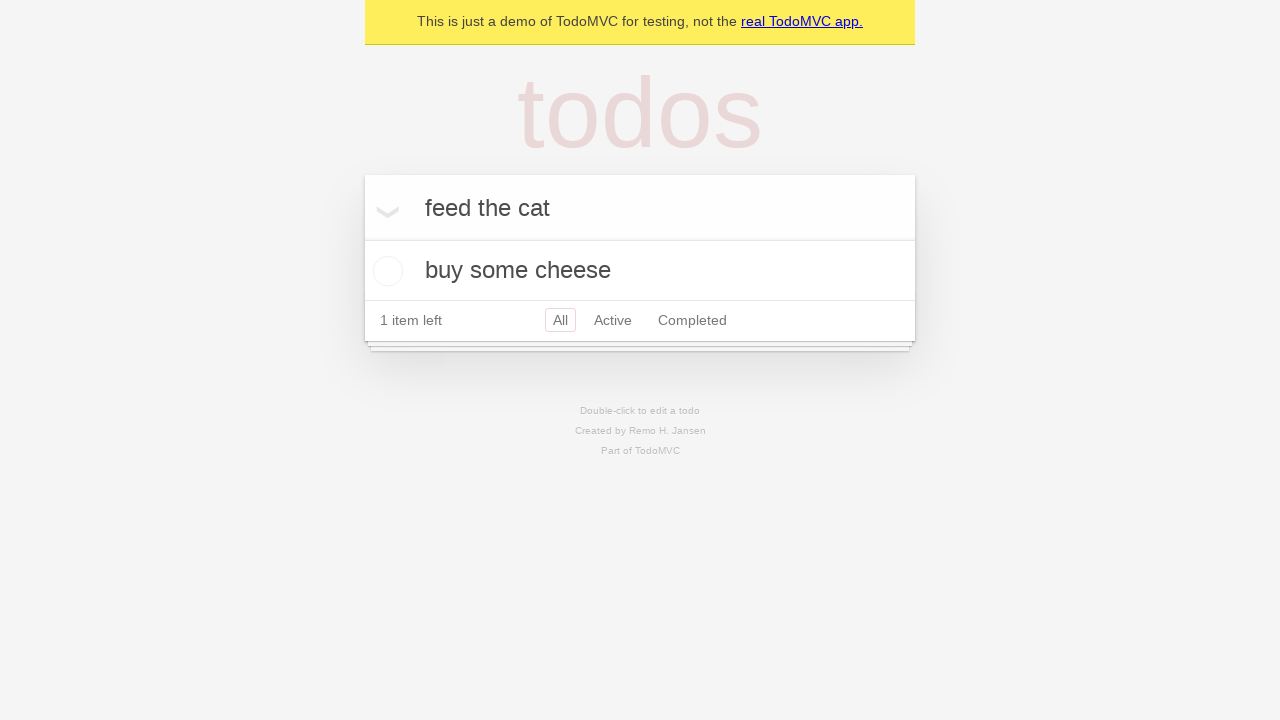

Pressed Enter to create todo item 'feed the cat' on internal:attr=[placeholder="What needs to be done?"i]
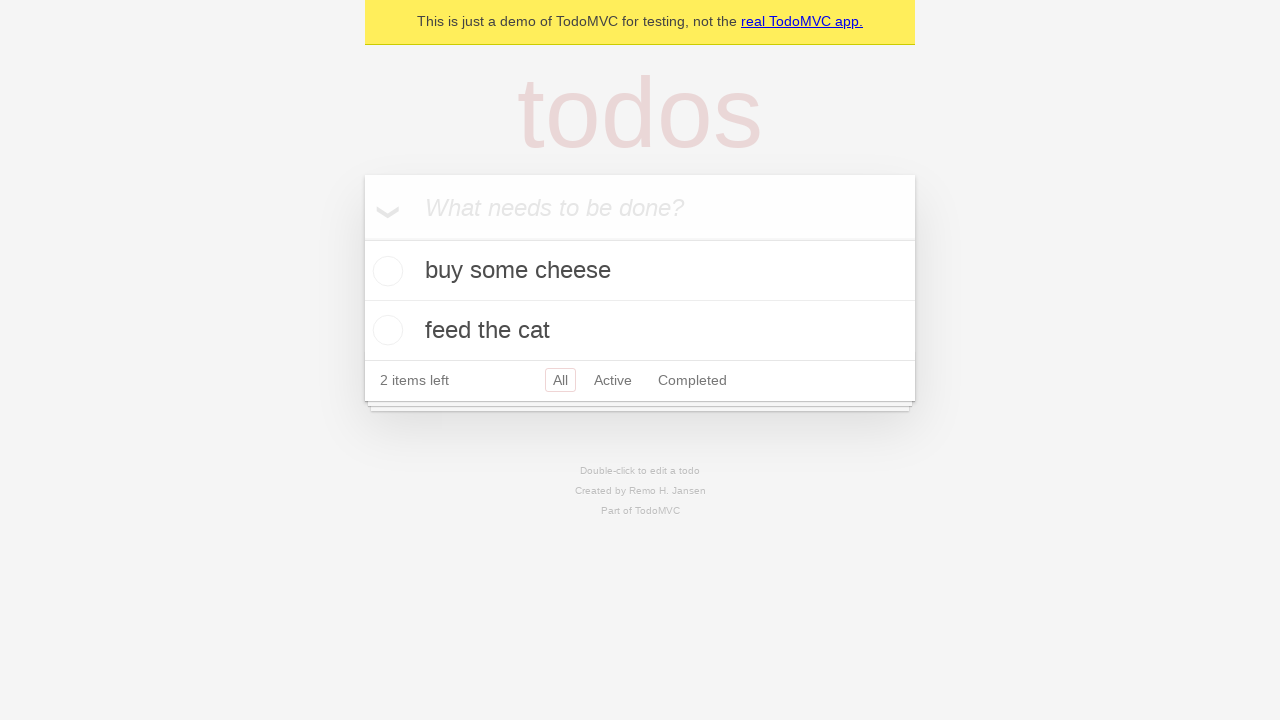

Located first todo item
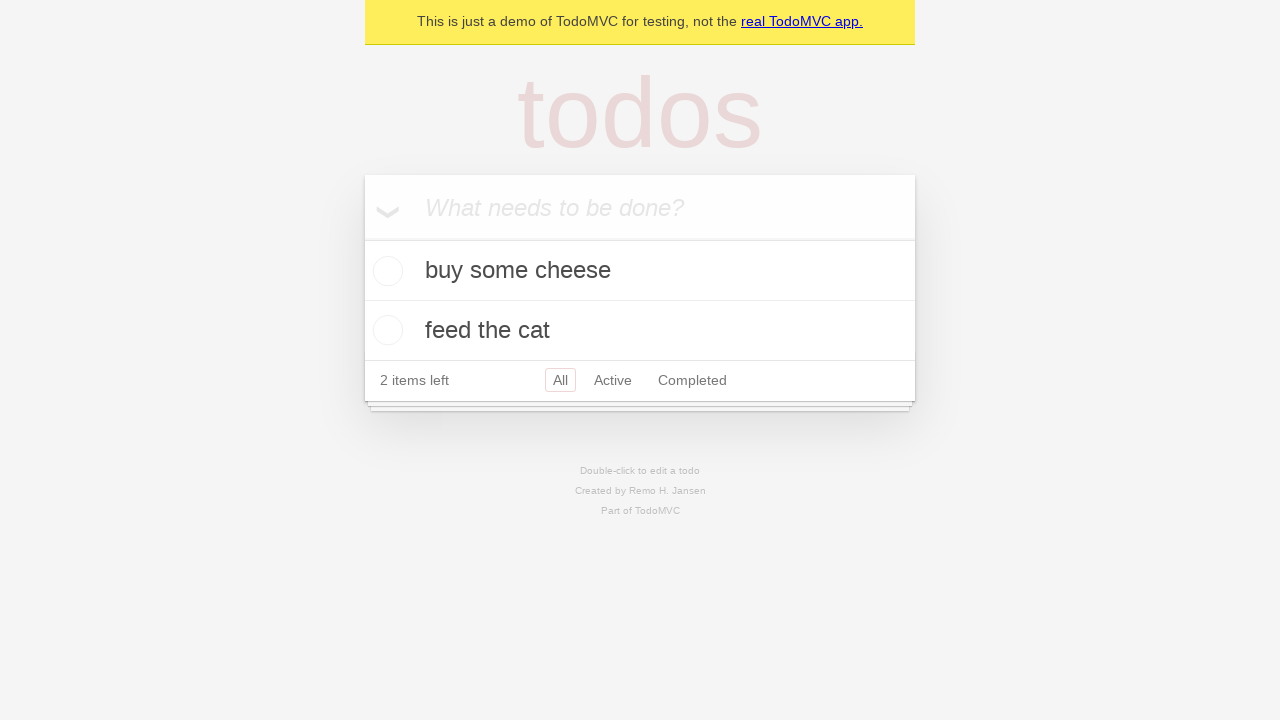

Checked the first todo item checkbox at (385, 271) on internal:testid=[data-testid="todo-item"s] >> nth=0 >> internal:role=checkbox
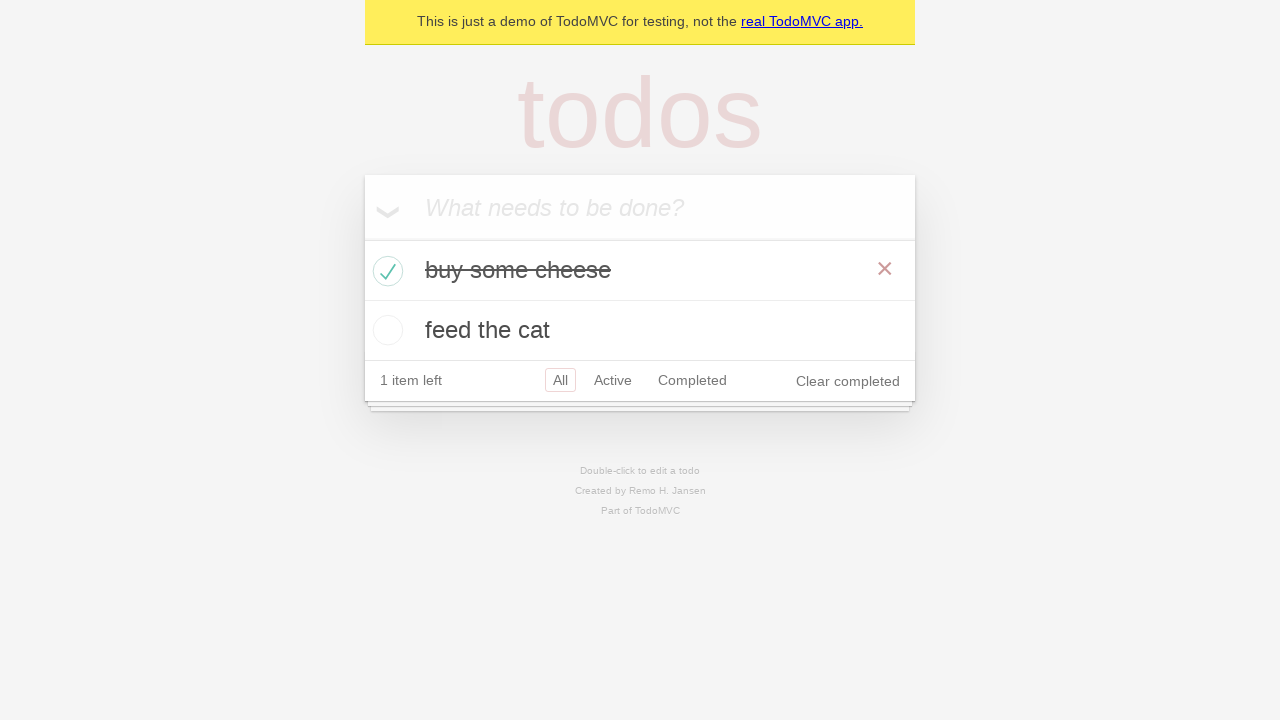

Verified first todo item has 'completed' class
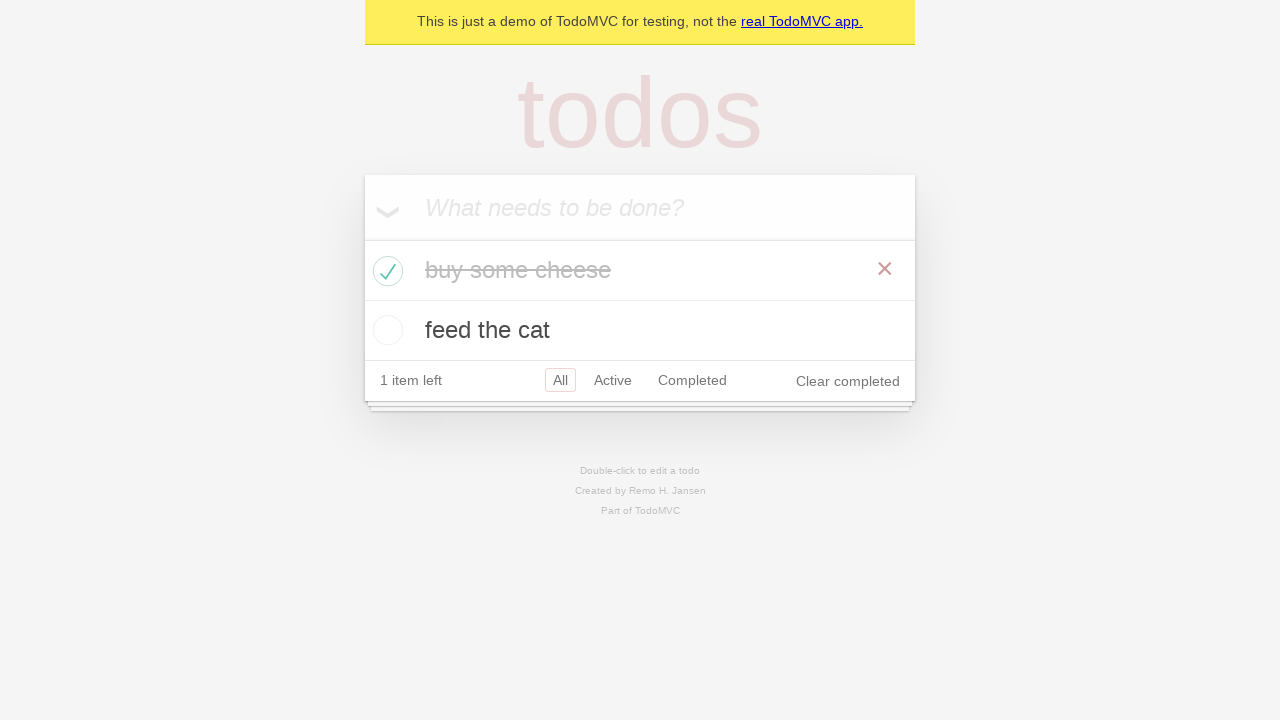

Located second todo item
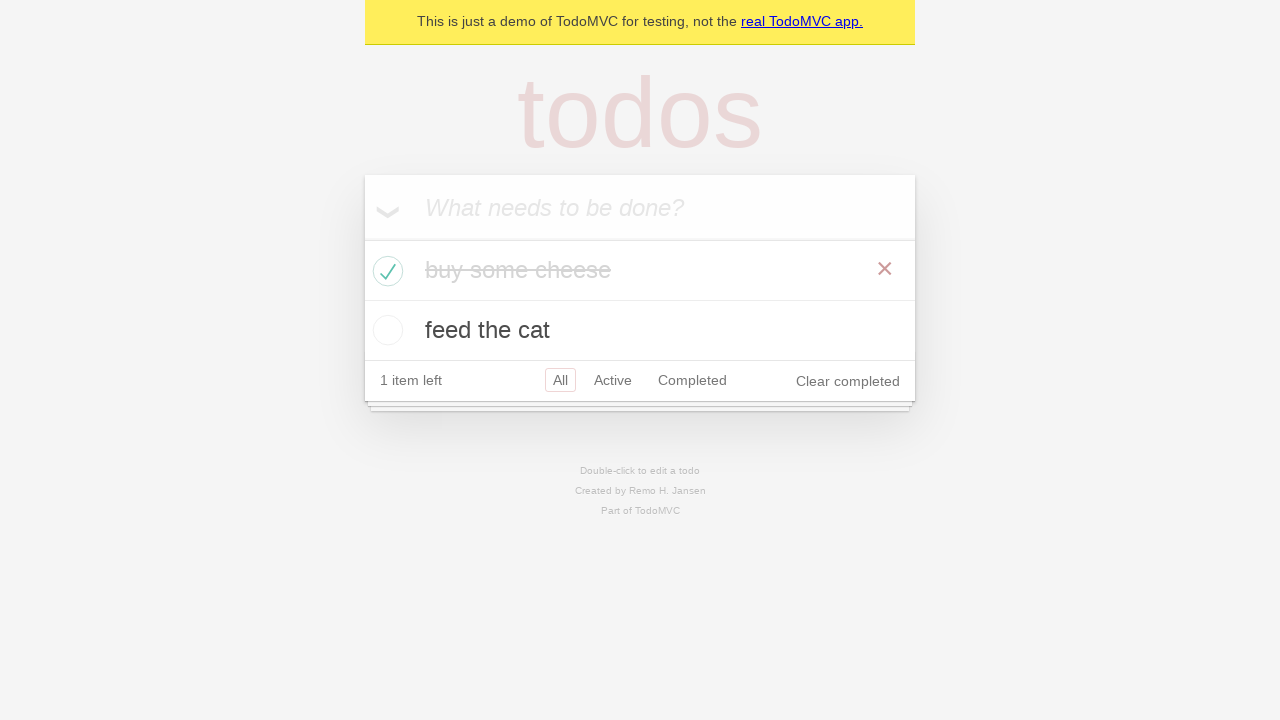

Verified second todo item does not have 'completed' class
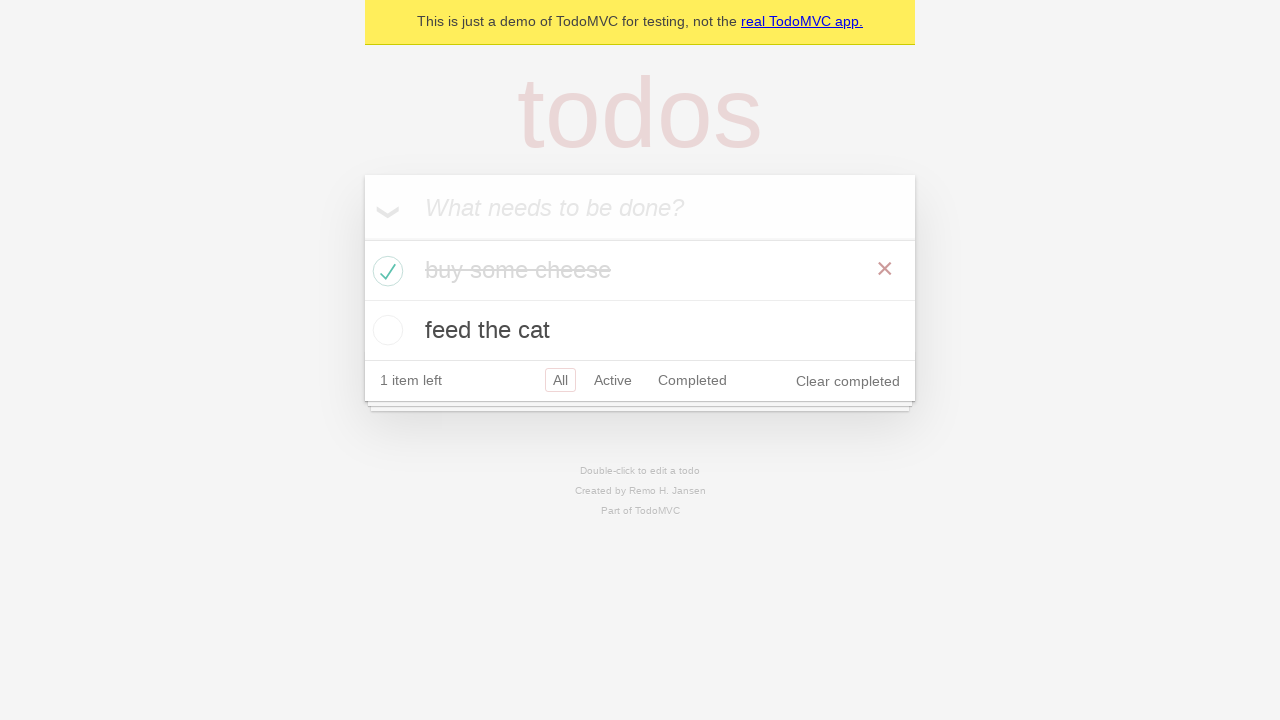

Checked the second todo item checkbox at (385, 330) on internal:testid=[data-testid="todo-item"s] >> nth=1 >> internal:role=checkbox
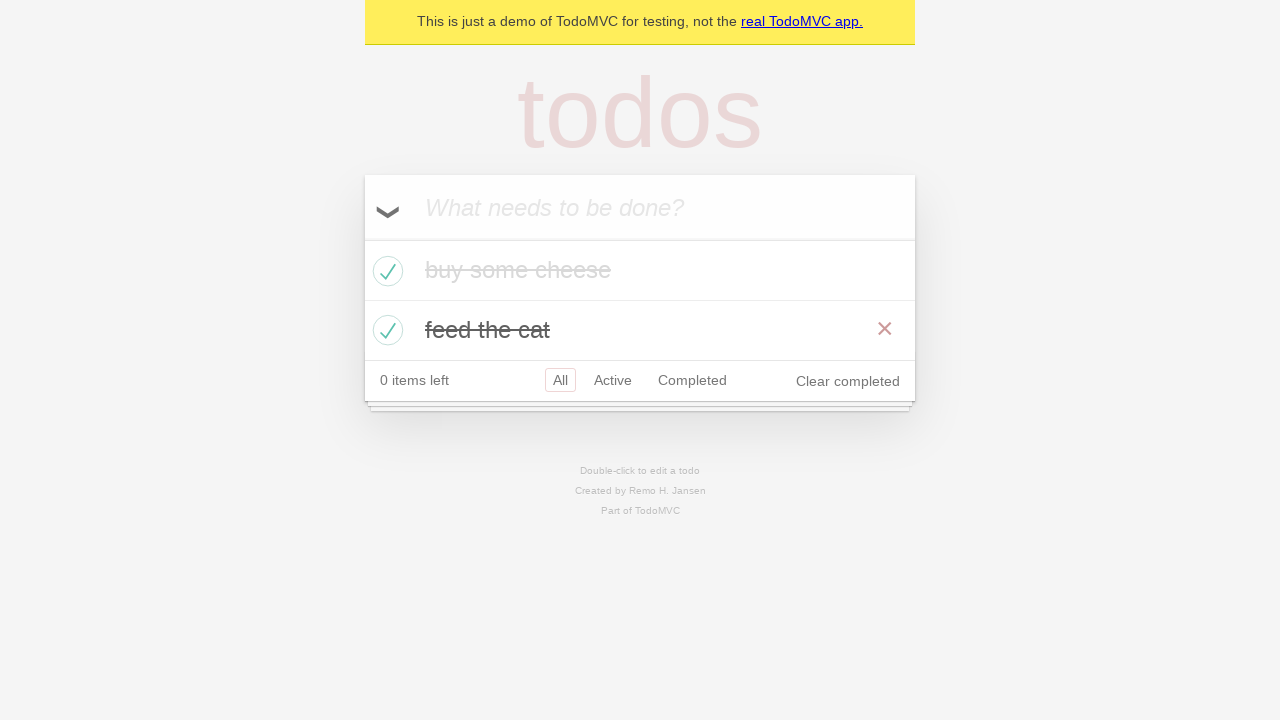

Verified first todo item is marked as completed
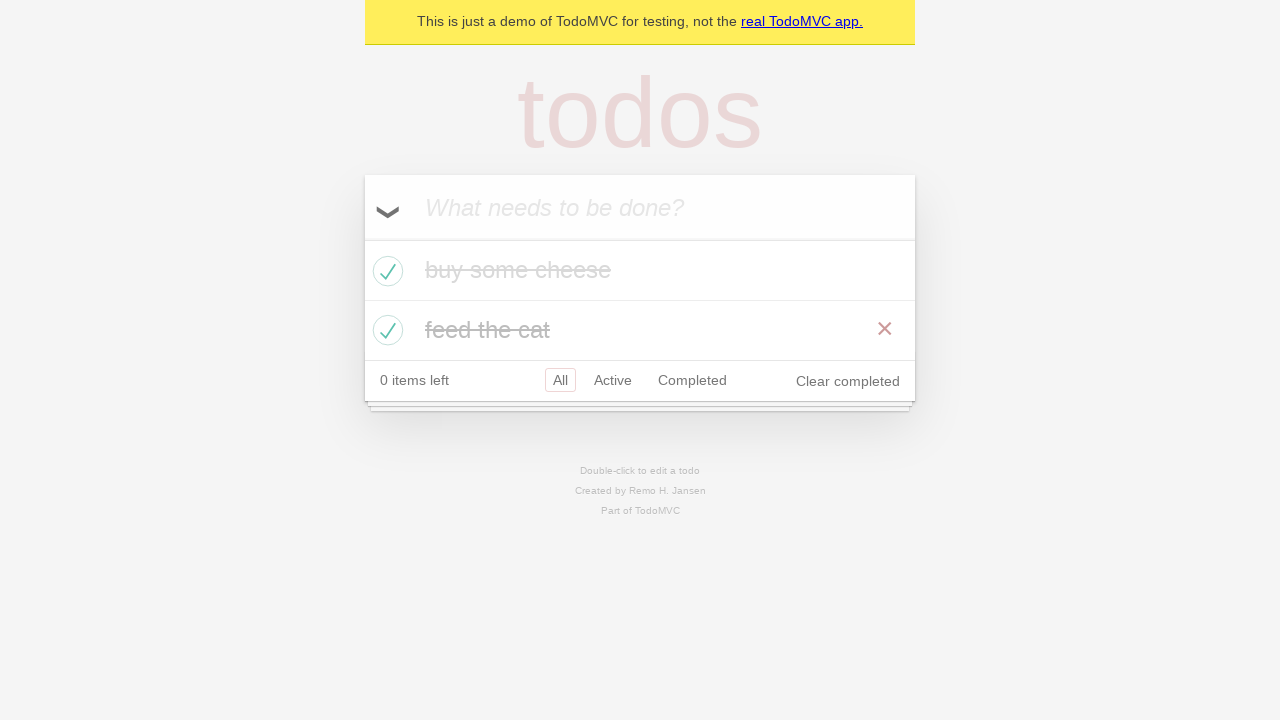

Verified second todo item is marked as completed
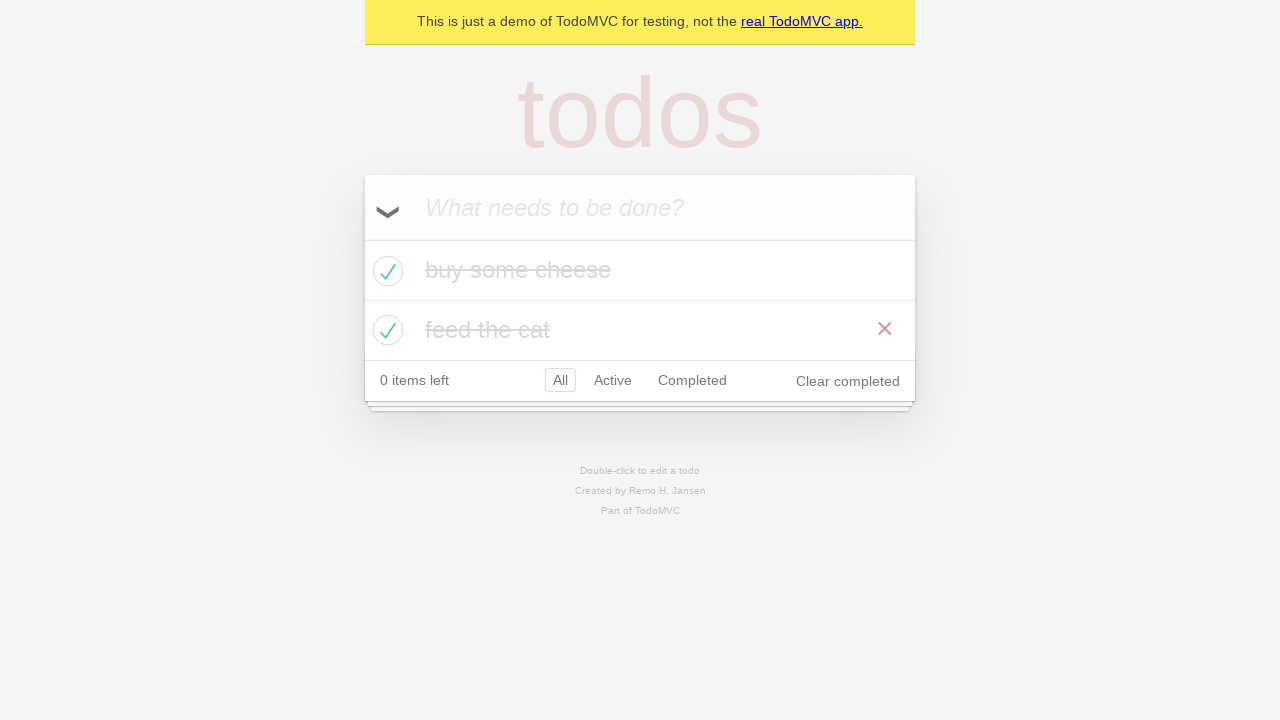

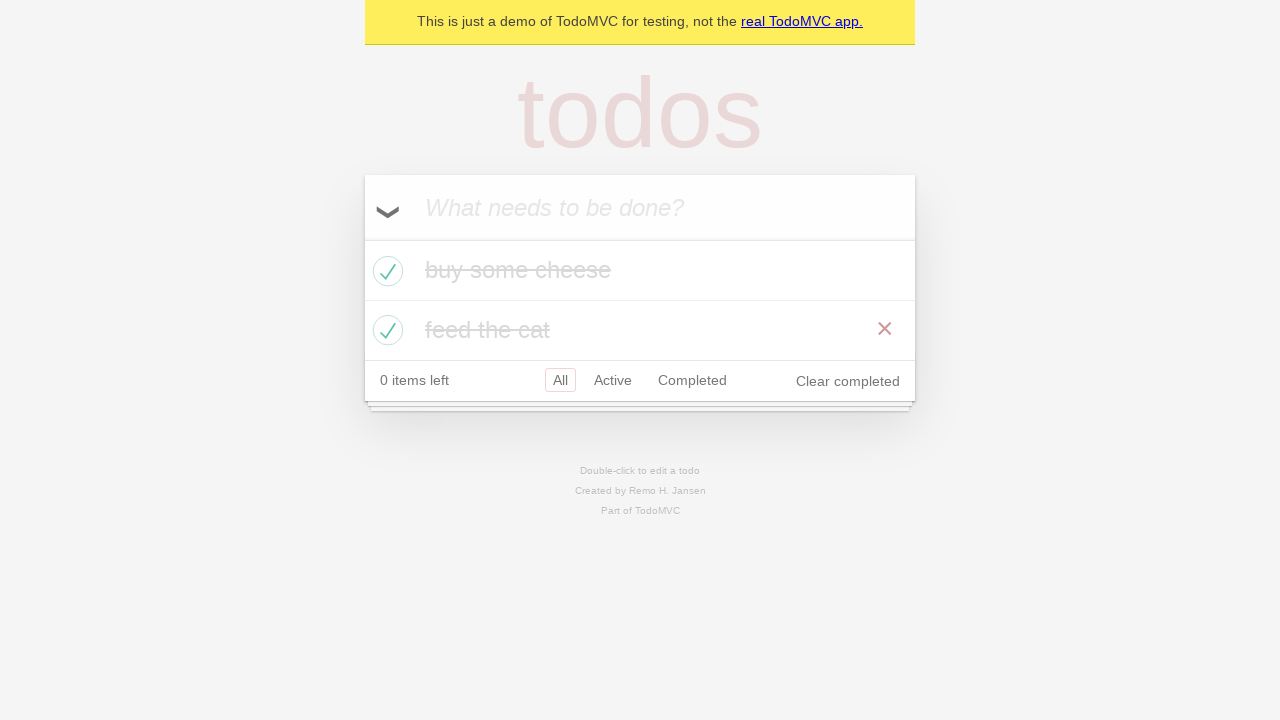